Tests dismissing a simple JavaScript alert by clicking a link to trigger the alert and then dismissing it

Starting URL: https://www.selenium.dev/documentation/webdriver/browser/alerts/

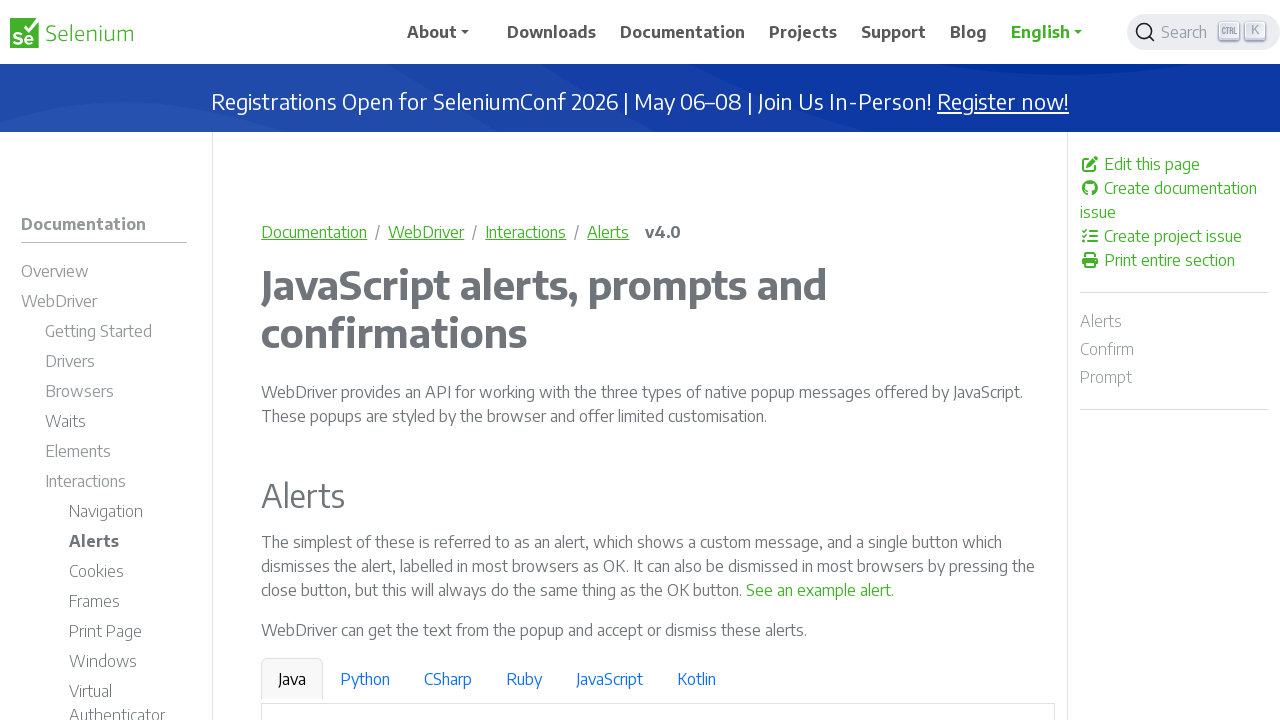

Navigated to Selenium alert documentation page
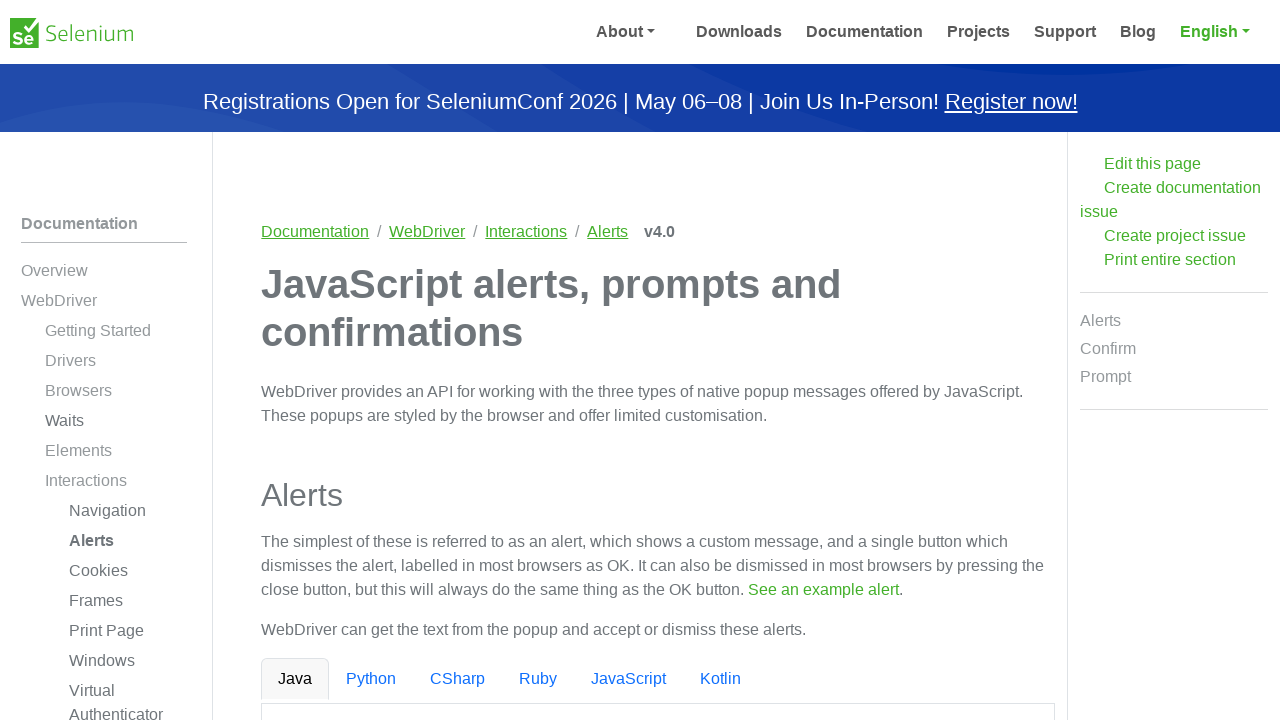

Clicked link to trigger simple JavaScript alert at (819, 590) on text=See an example alert
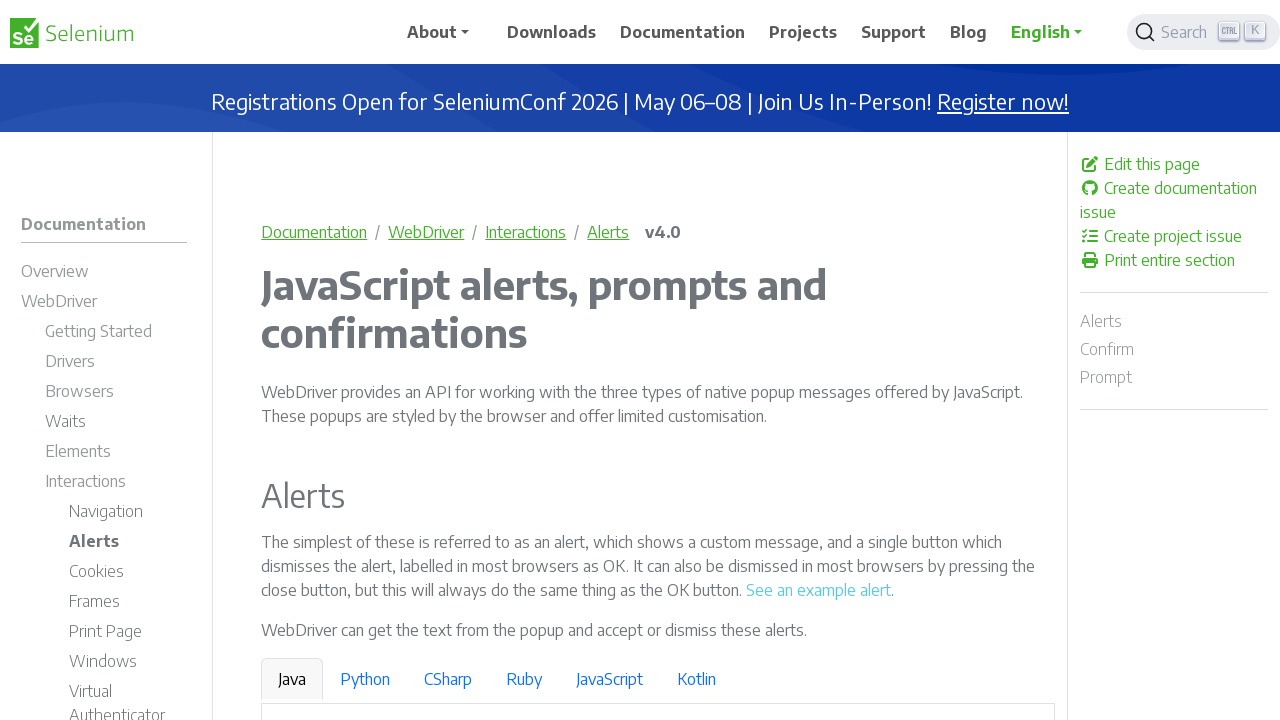

Dismissed the simple alert dialog
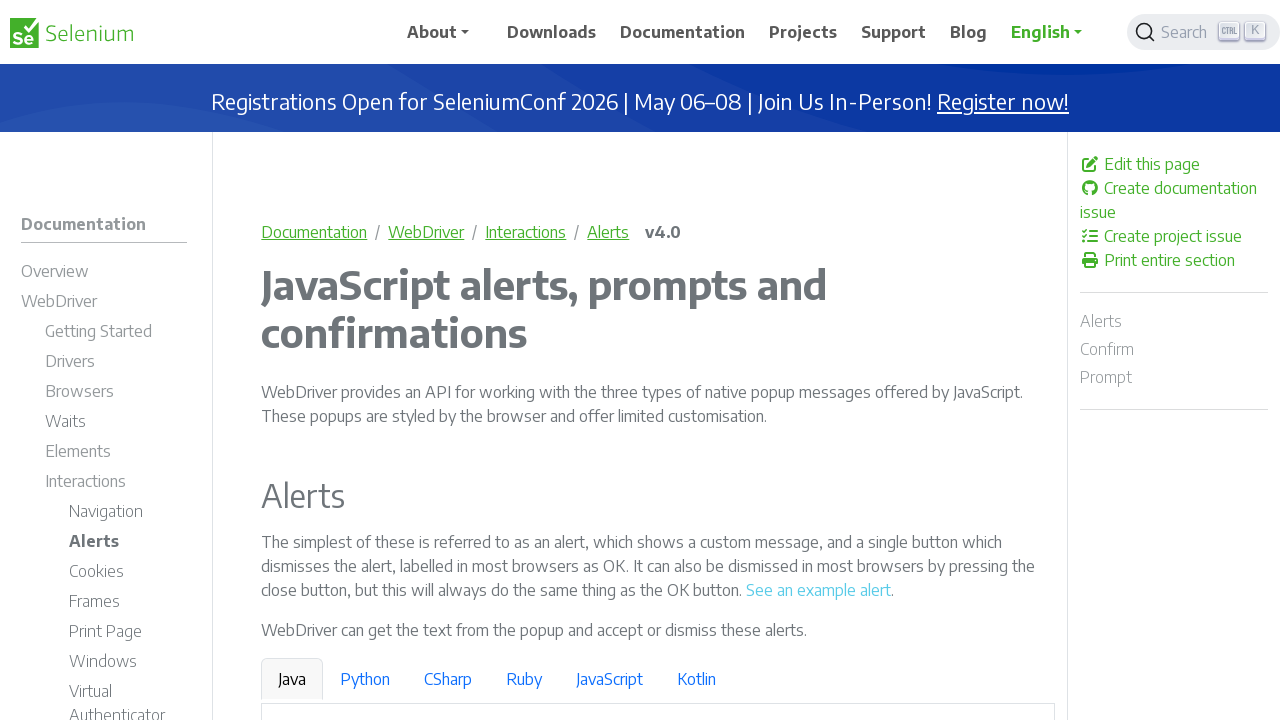

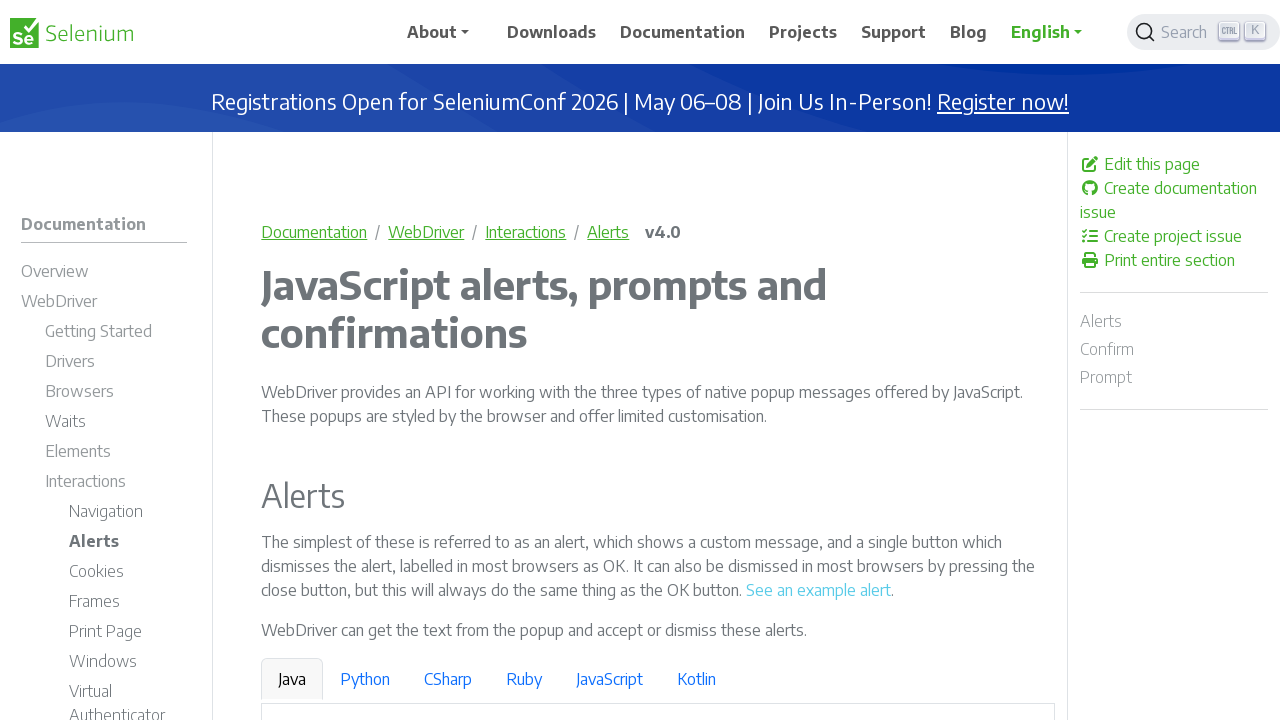